Tests AJIO website by searching for bags, applying filters for men's fashion bags, and verifying that products are displayed with brand and name information

Starting URL: https://www.ajio.com/

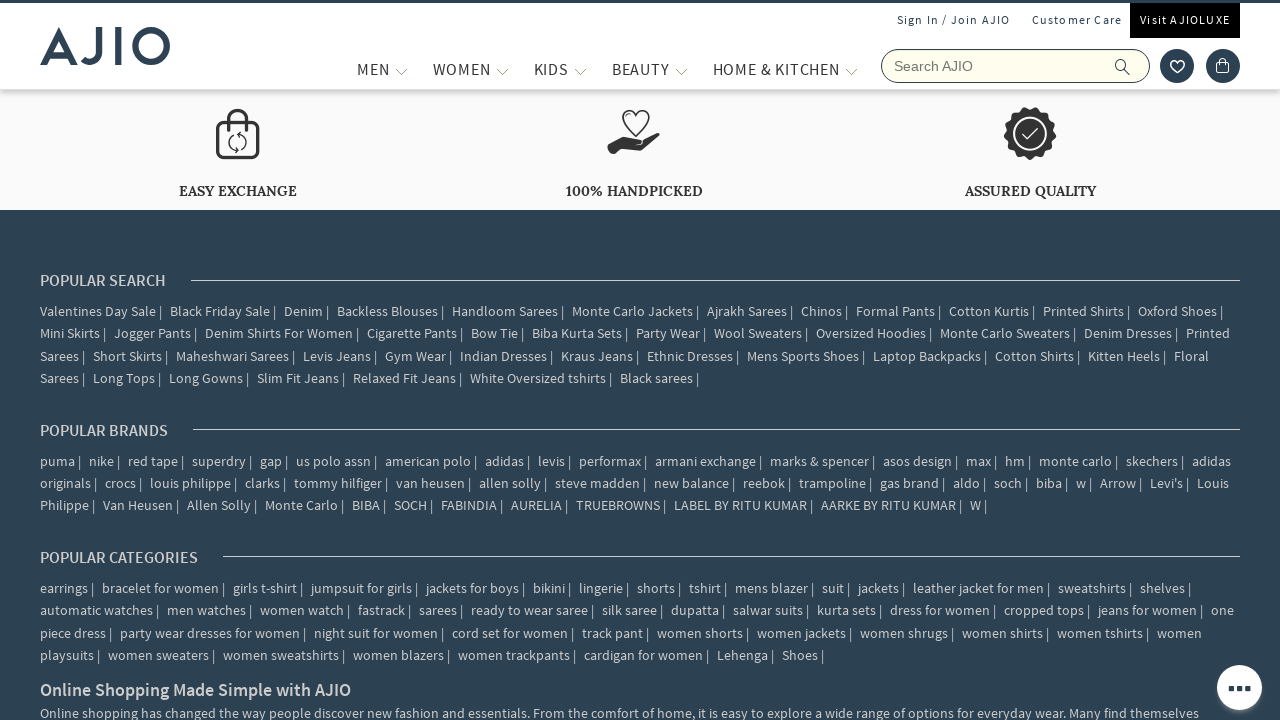

Filled search field with 'Bags' on input[name='searchVal']
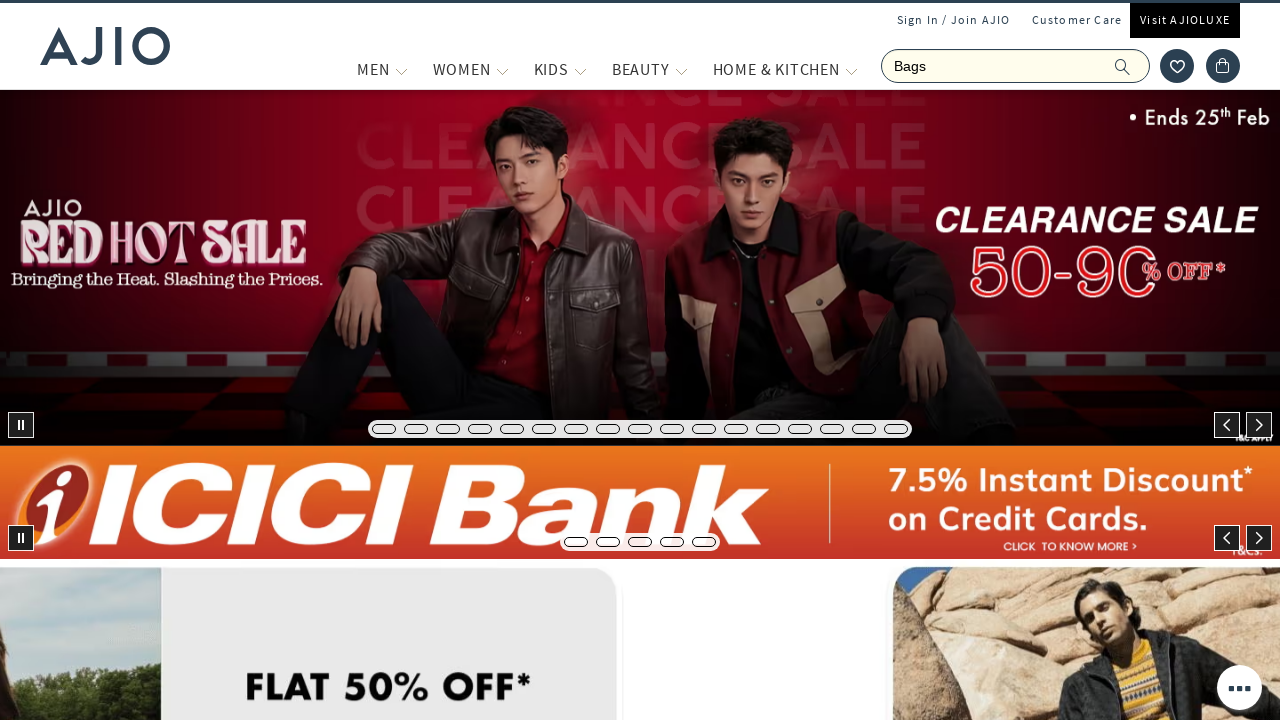

Pressed Enter to search for bags on input[name='searchVal']
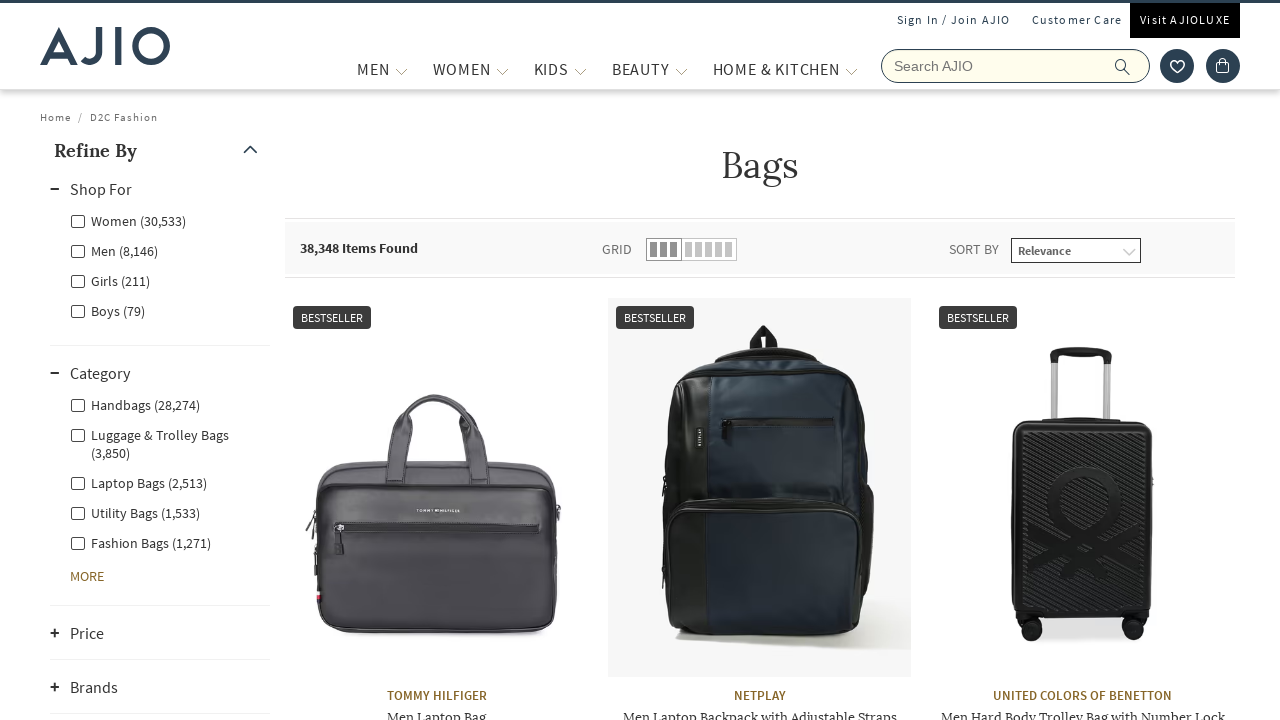

Clicked Men gender filter at (114, 250) on xpath=//label[@for='Men']
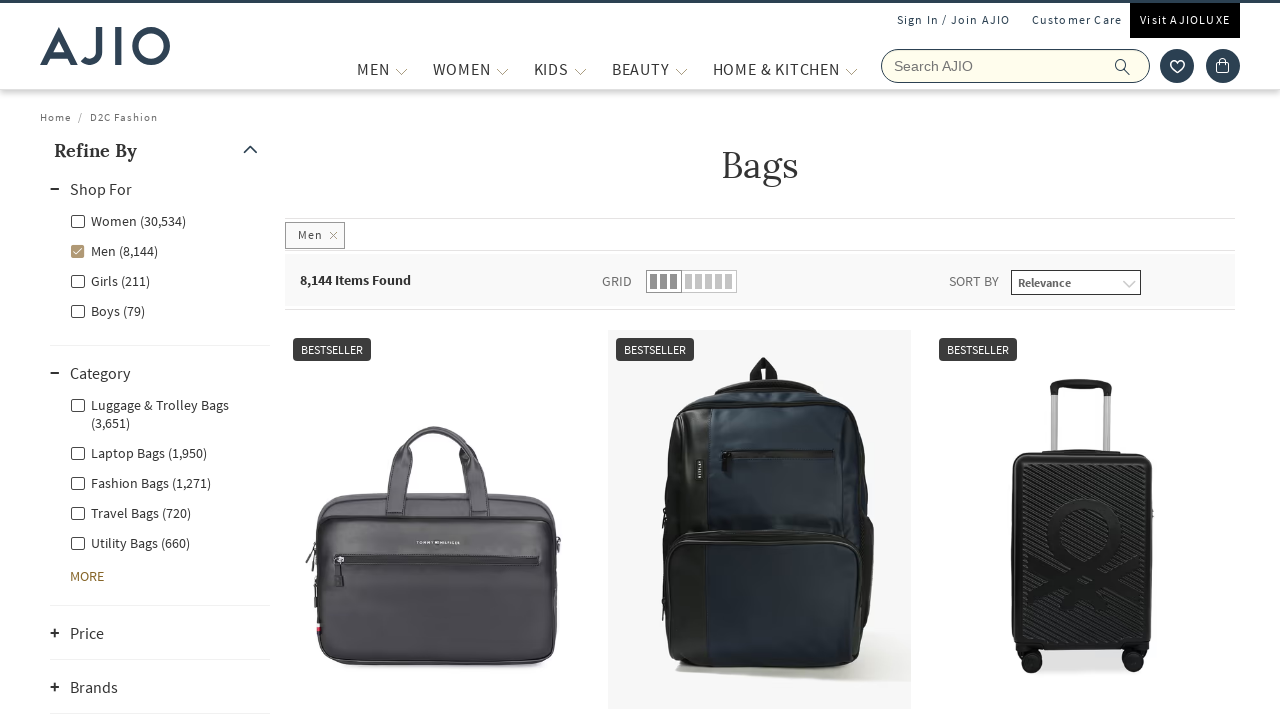

Waited for Men gender filter to apply
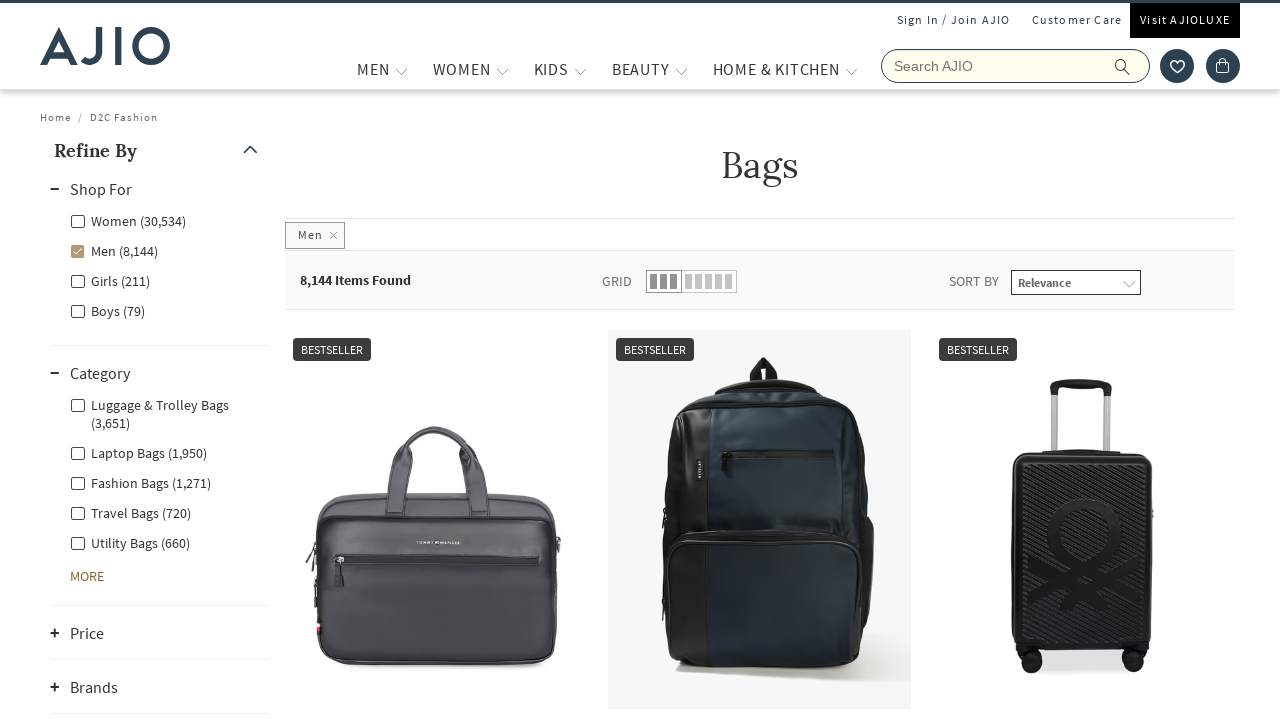

Clicked Fashion Bags category filter at (140, 482) on xpath=//label[contains(text(),'Fashion Bags')]
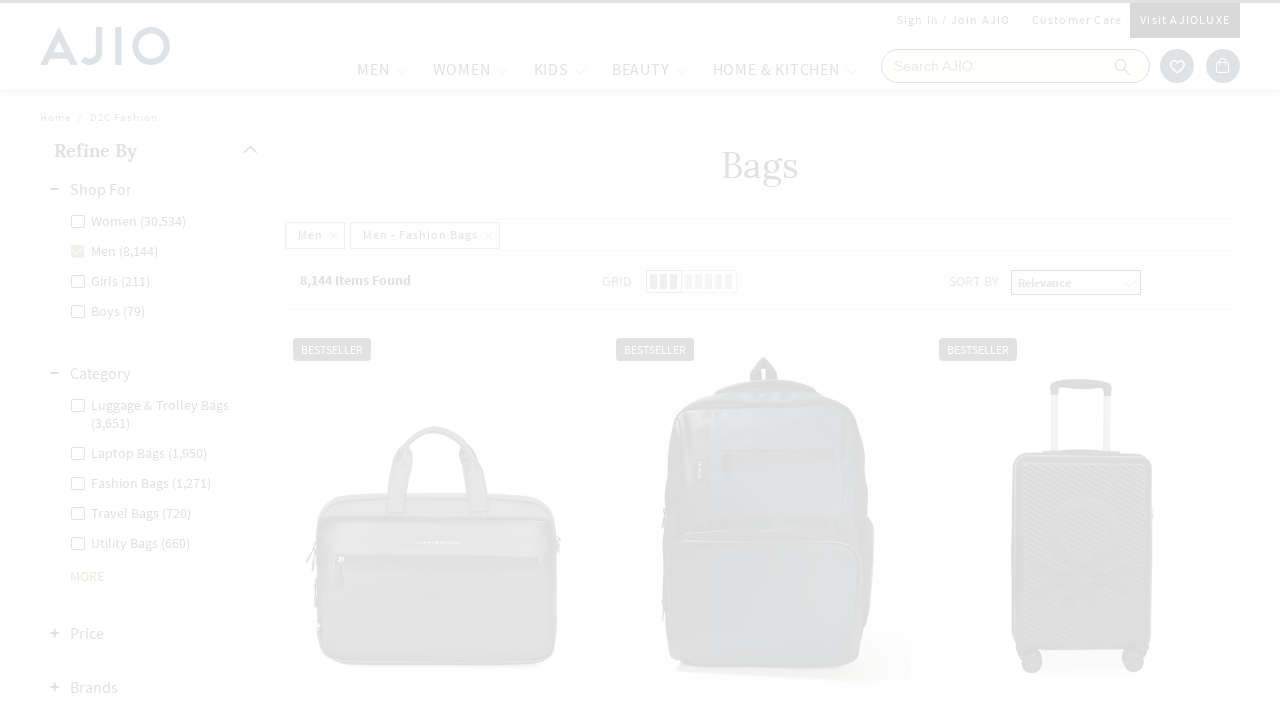

Waited for filtered results to load
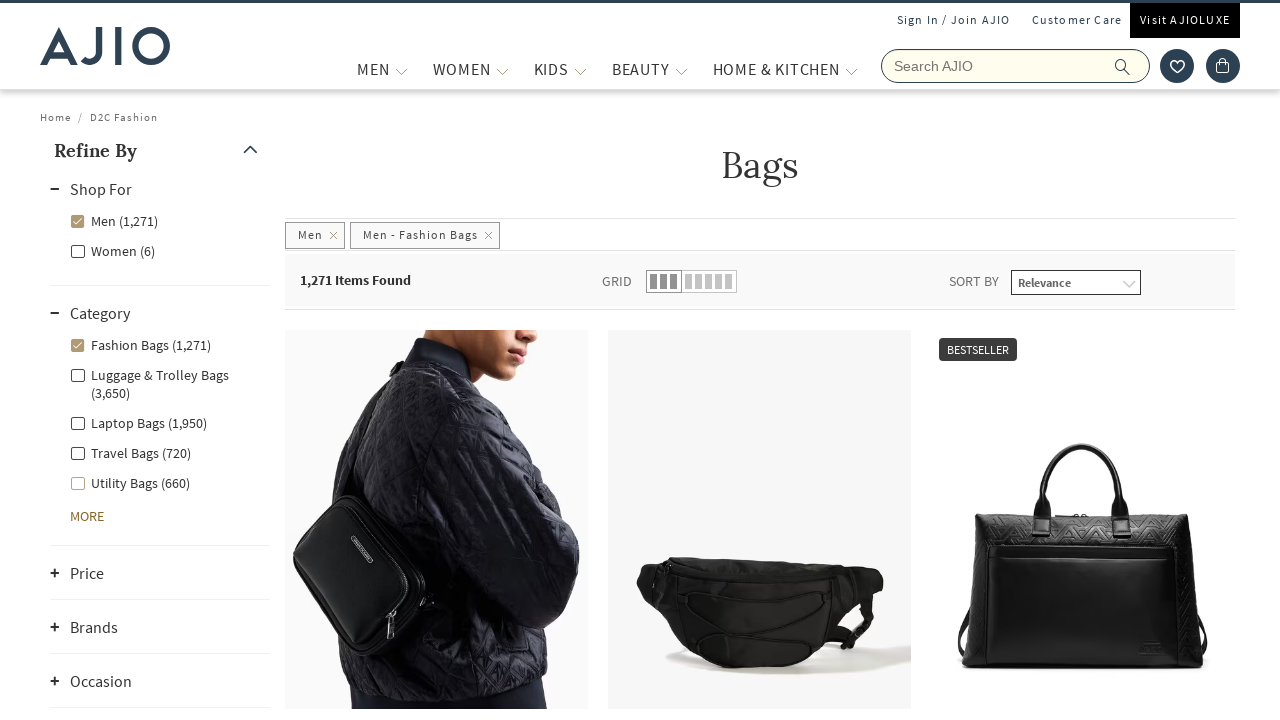

Verified items count element is displayed
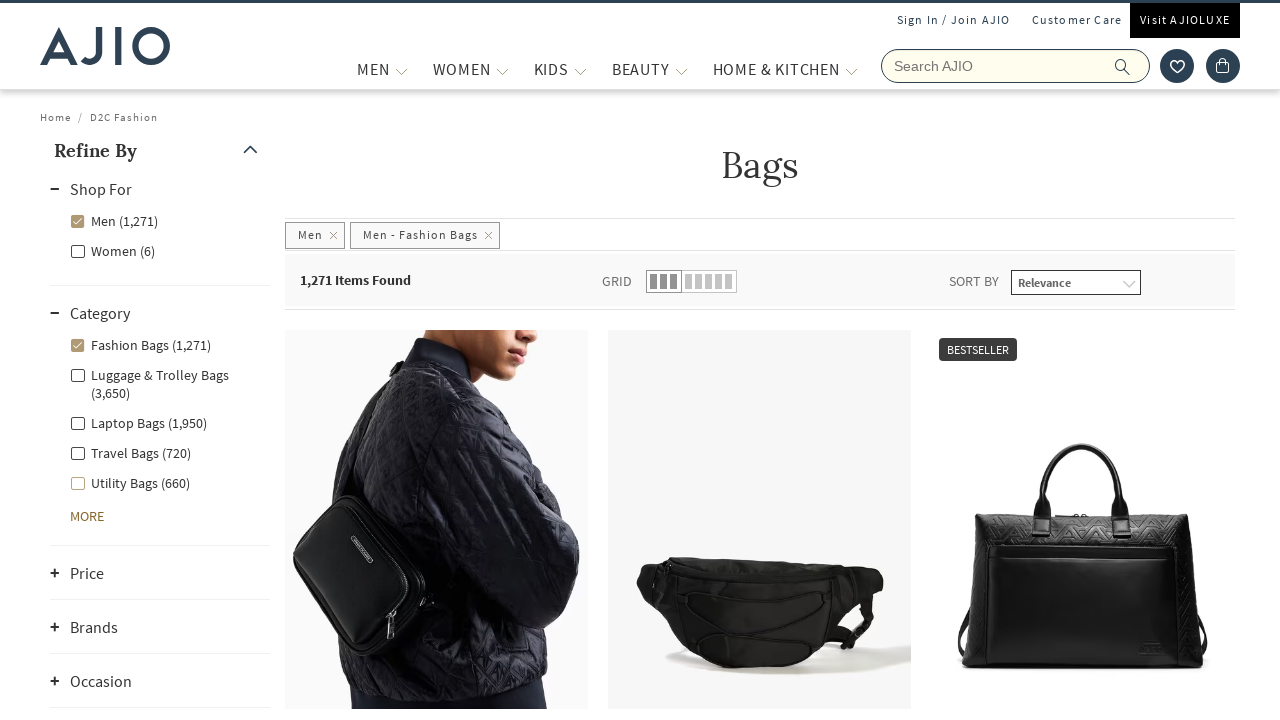

Verified brand elements are present in search results
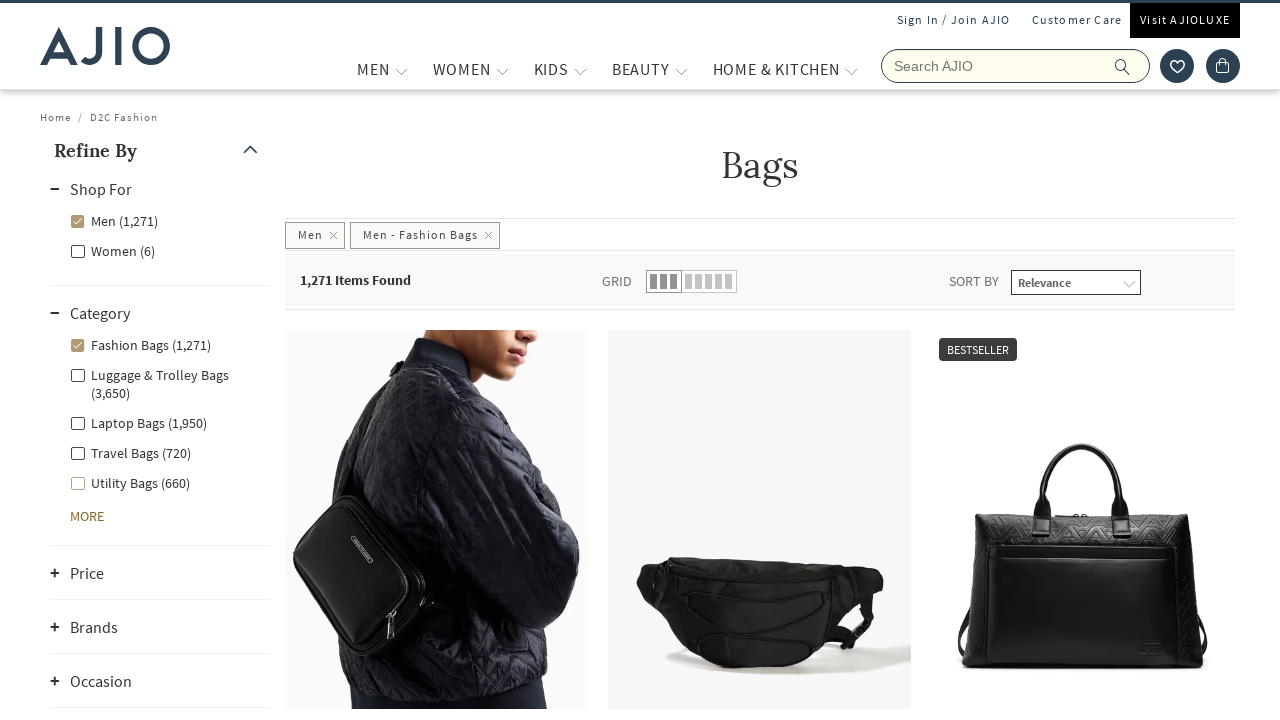

Verified product name elements are present in search results
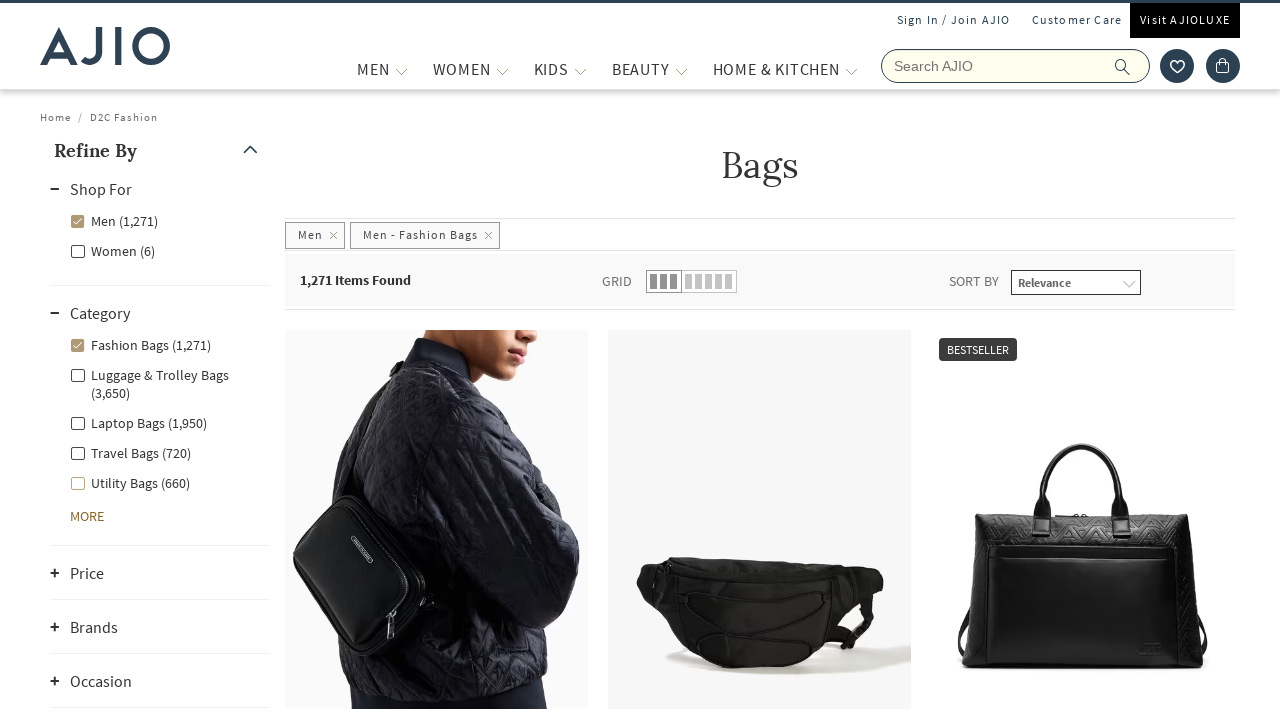

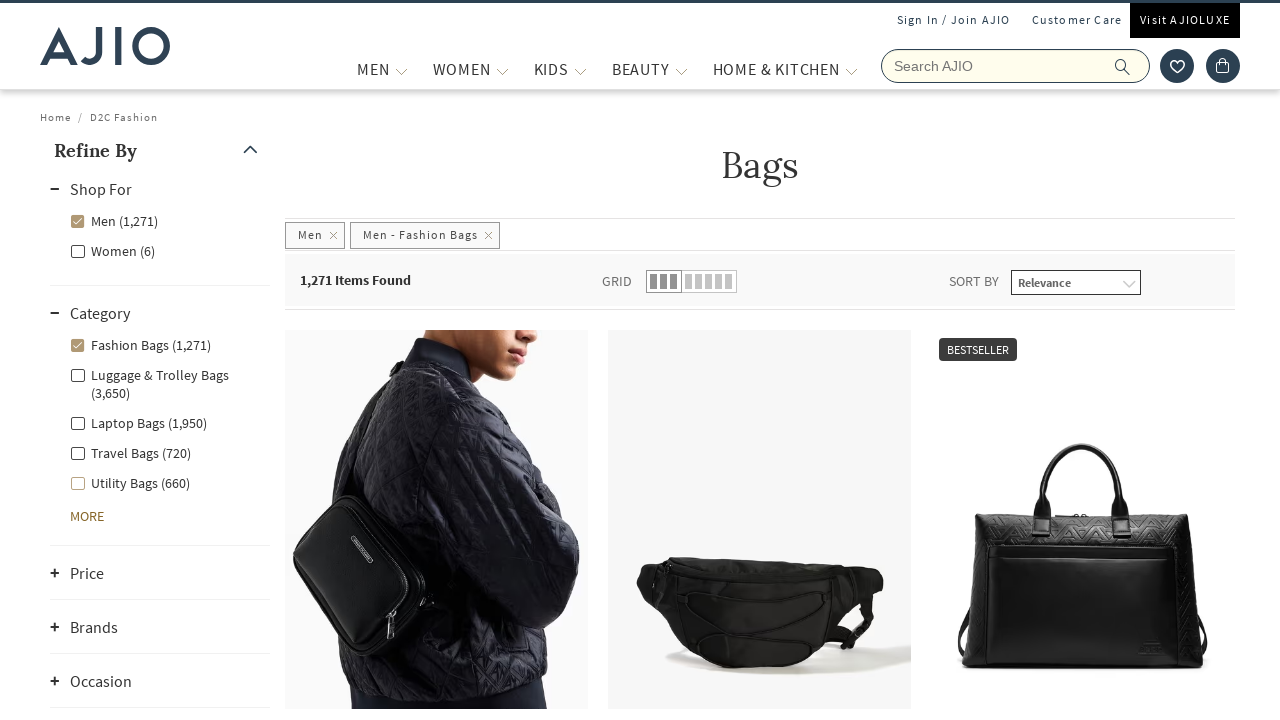